Tests three types of JavaScript alert dialogs: accepting a simple alert, dismissing a confirmation dialog, and entering text in a prompt dialog, verifying the output after each interaction.

Starting URL: https://www.hyrtutorials.com/p/alertsdemo.html

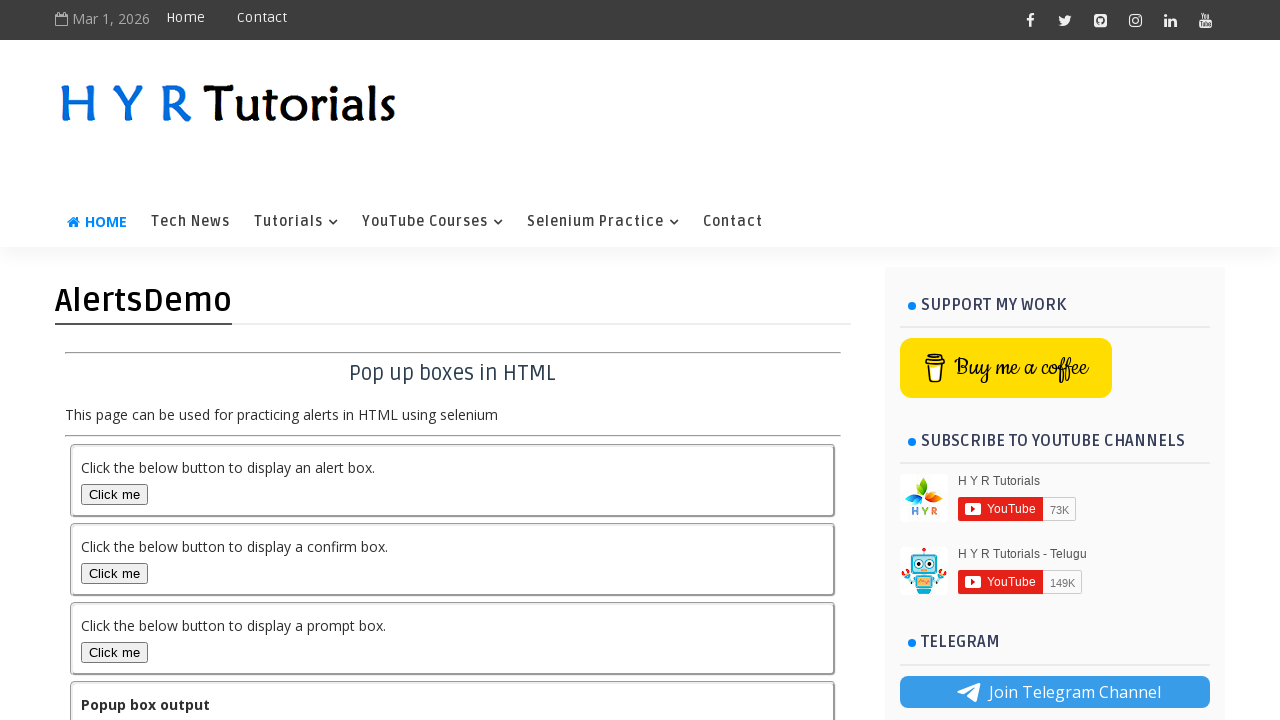

Clicked the alert box button at (114, 494) on #alertBox
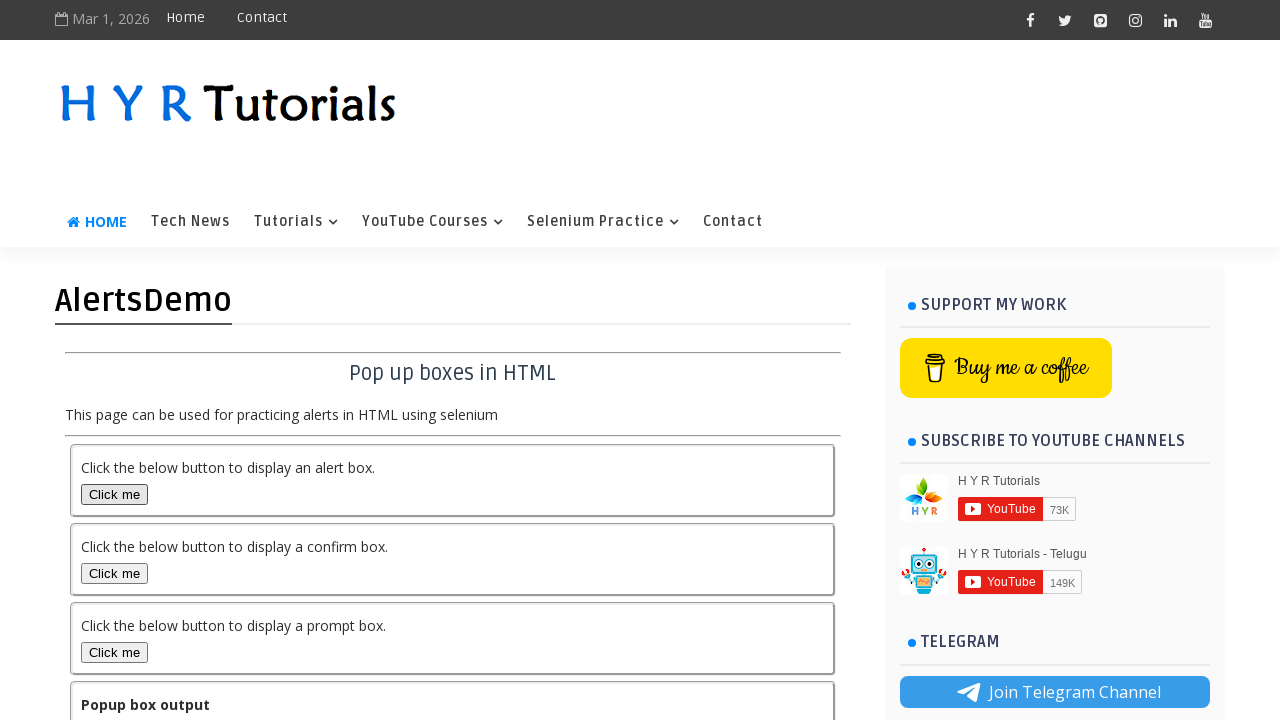

Set up dialog handler to accept alerts
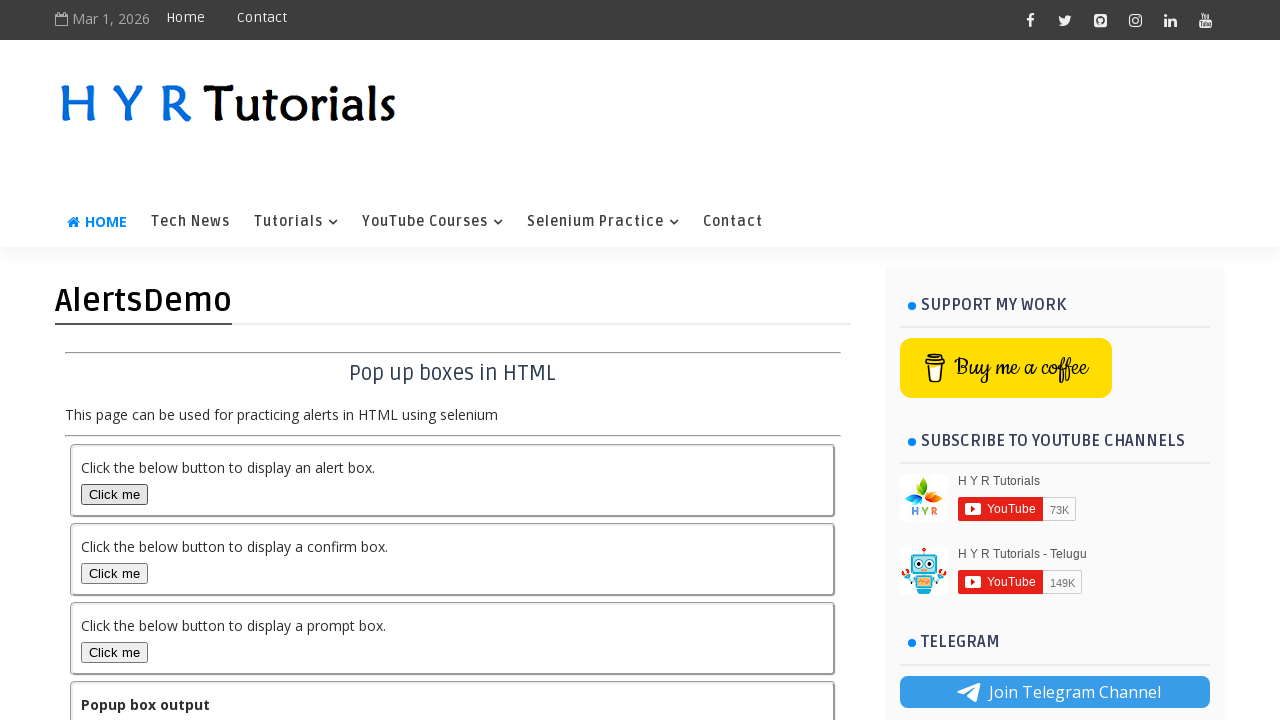

Waited for alert dialog to process
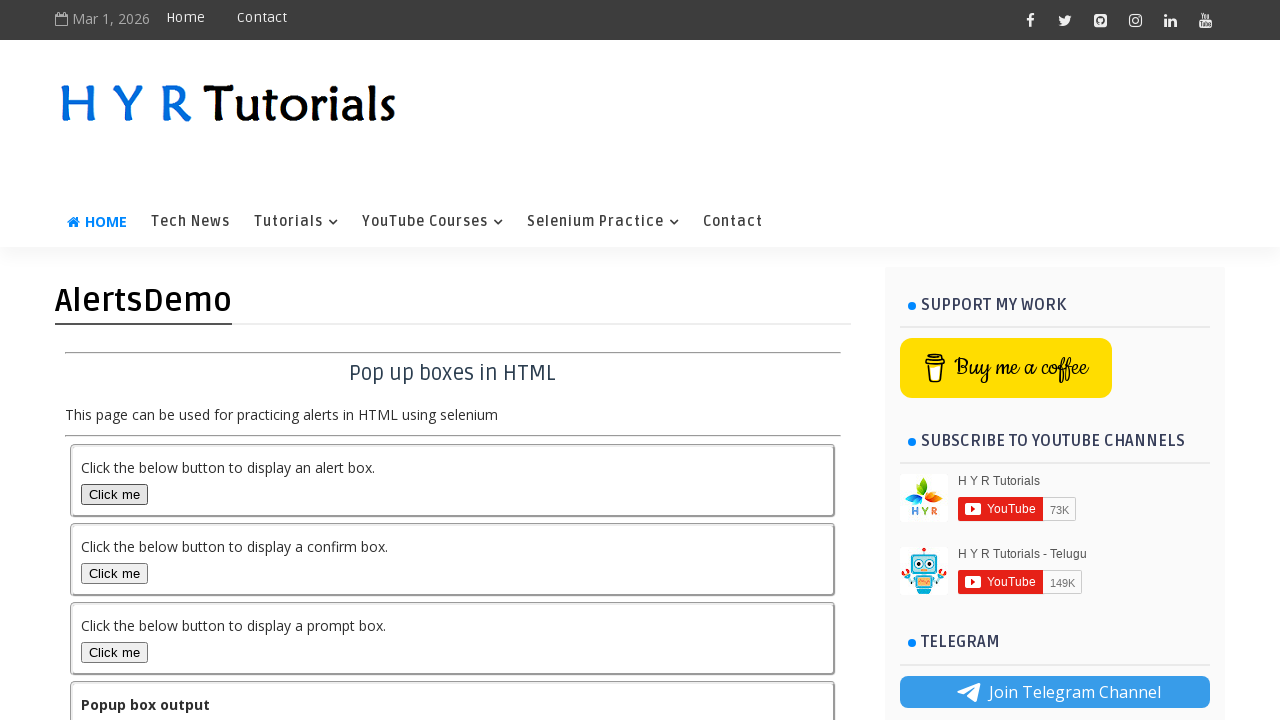

Output element loaded after accepting alert
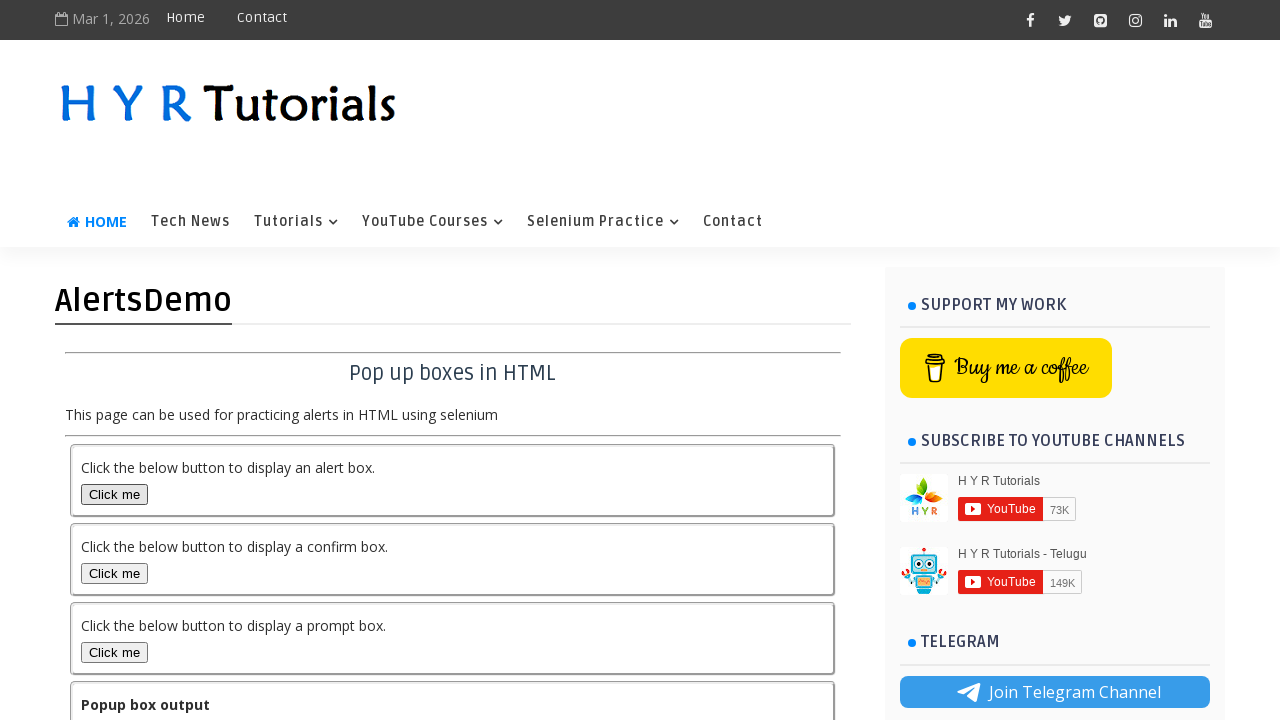

Set up dialog handler to dismiss confirmation dialogs
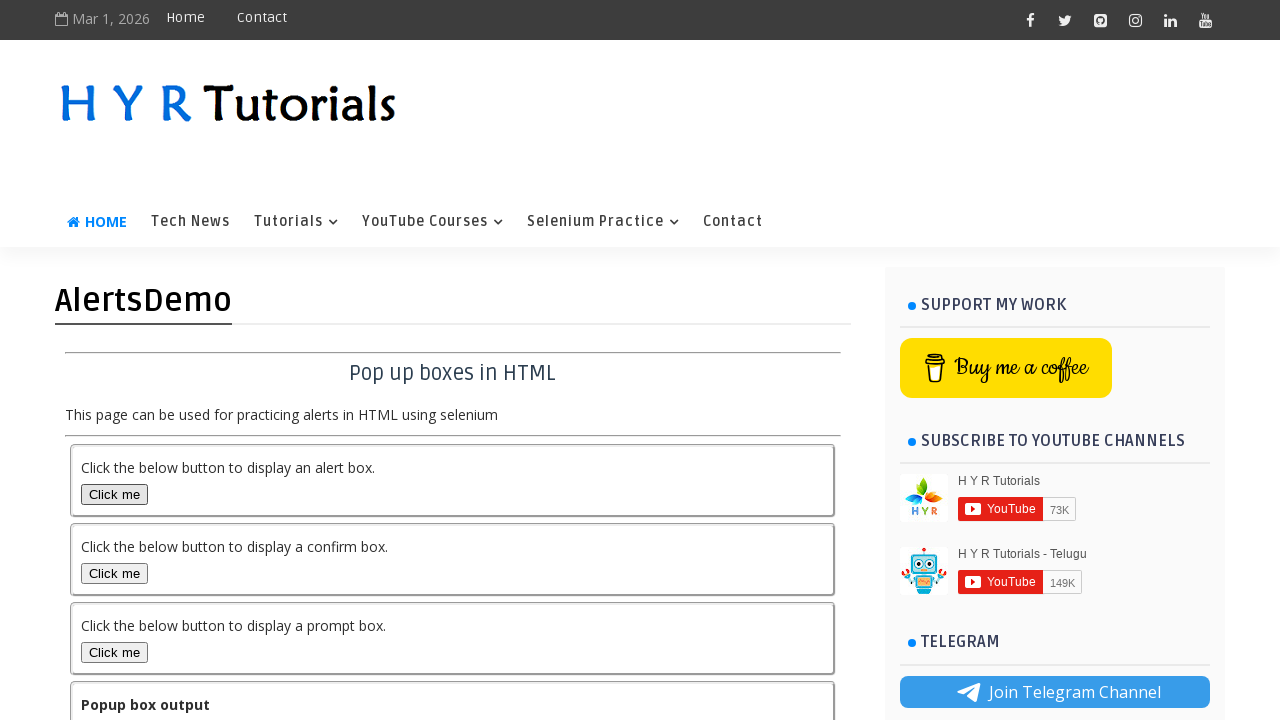

Clicked the confirmation box button at (114, 573) on #confirmBox
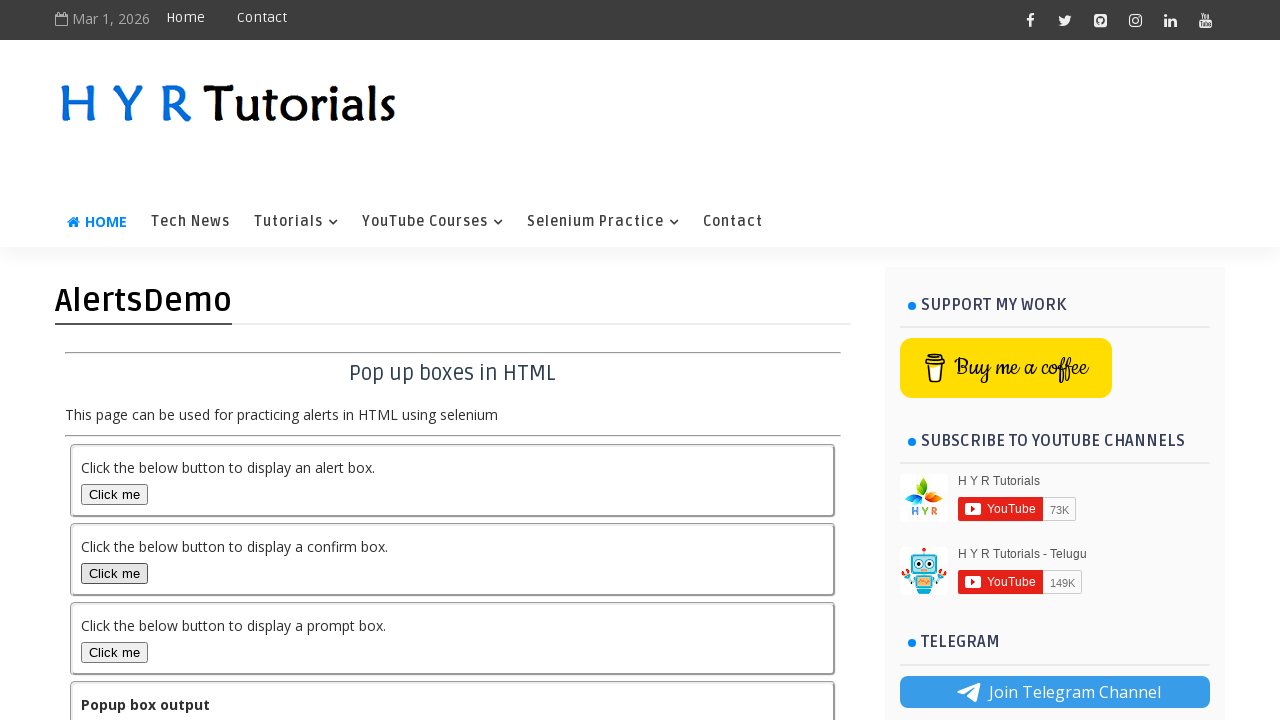

Waited for confirmation dialog to process
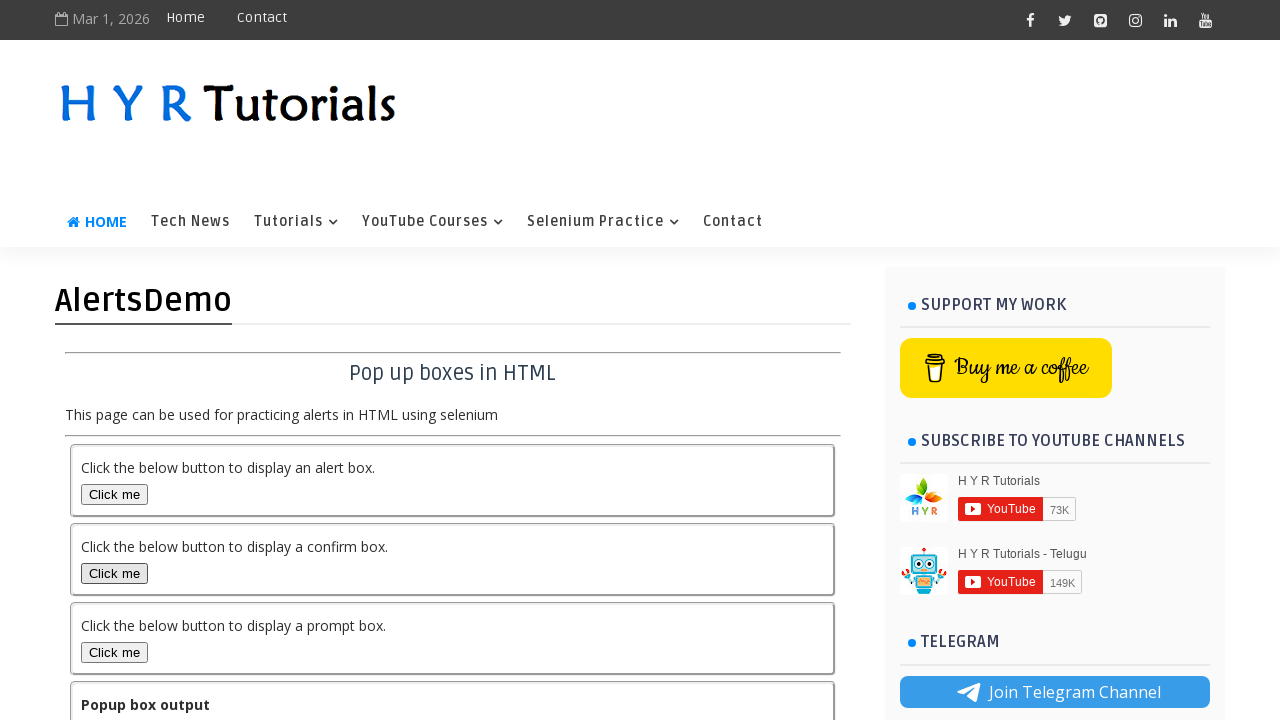

Retrieved output text after dismissing confirmation dialog
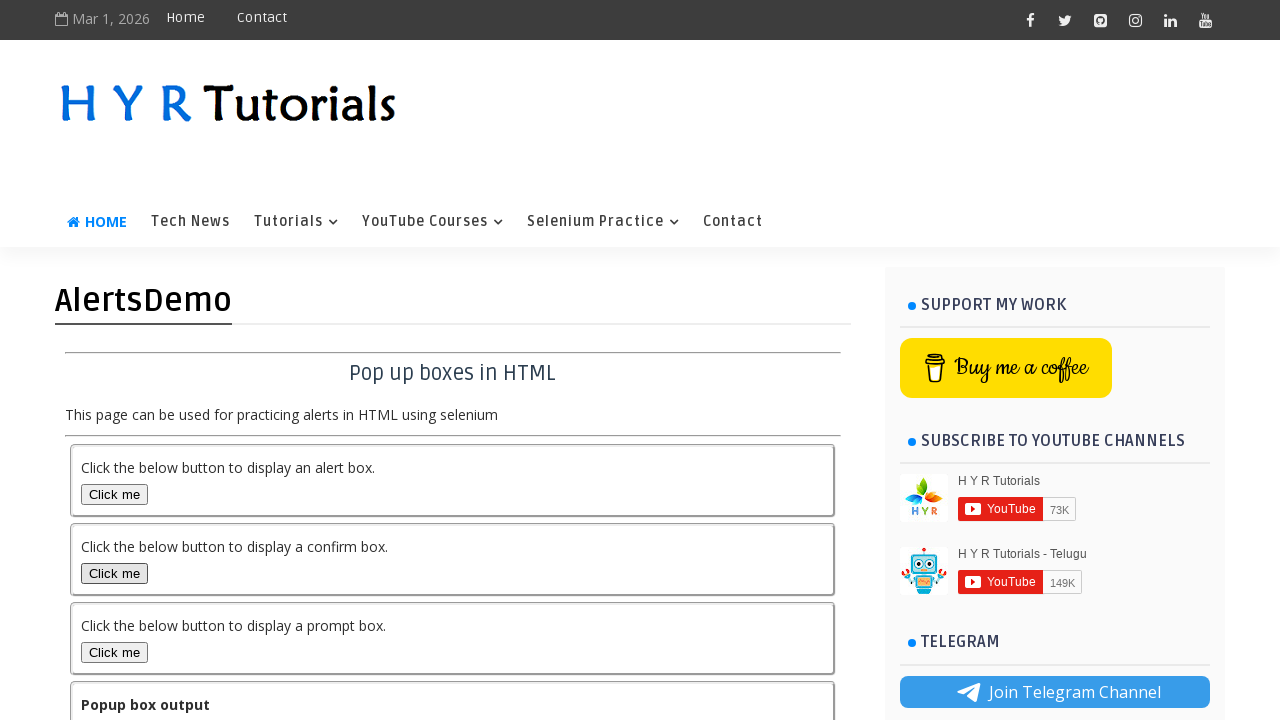

Set up dialog handler to accept prompts with text input
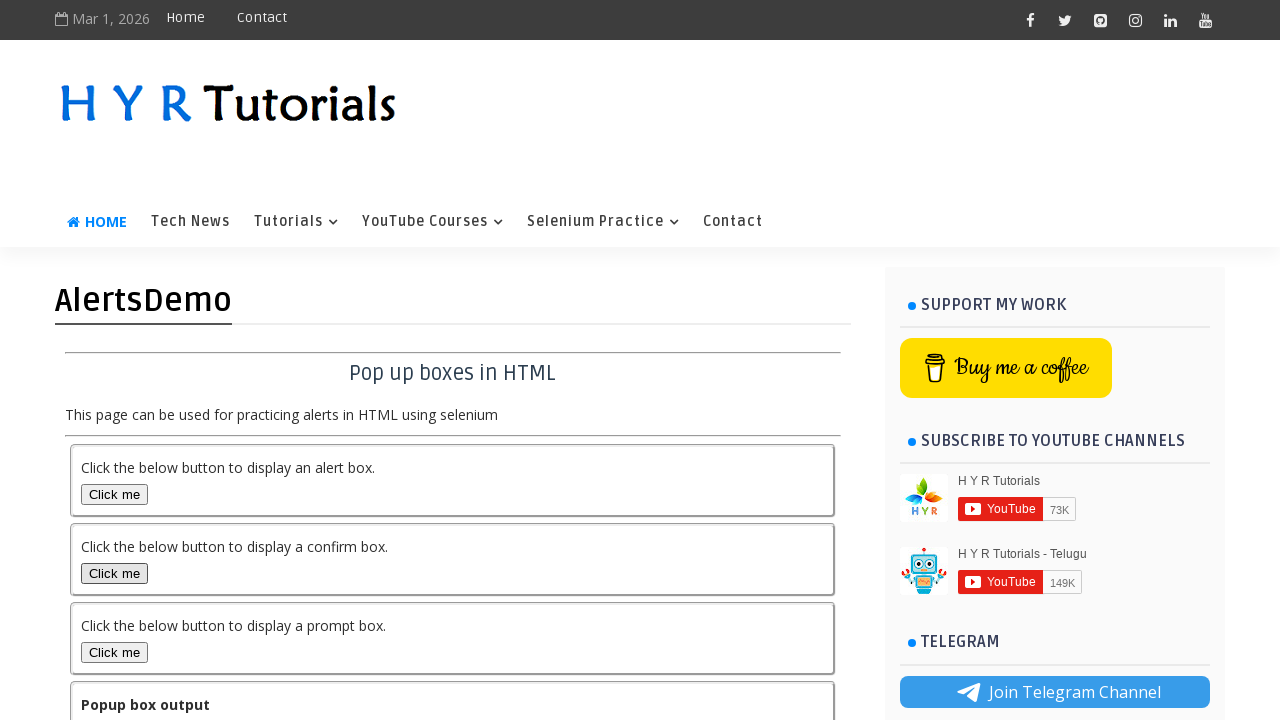

Clicked the prompt box button at (114, 652) on #promptBox
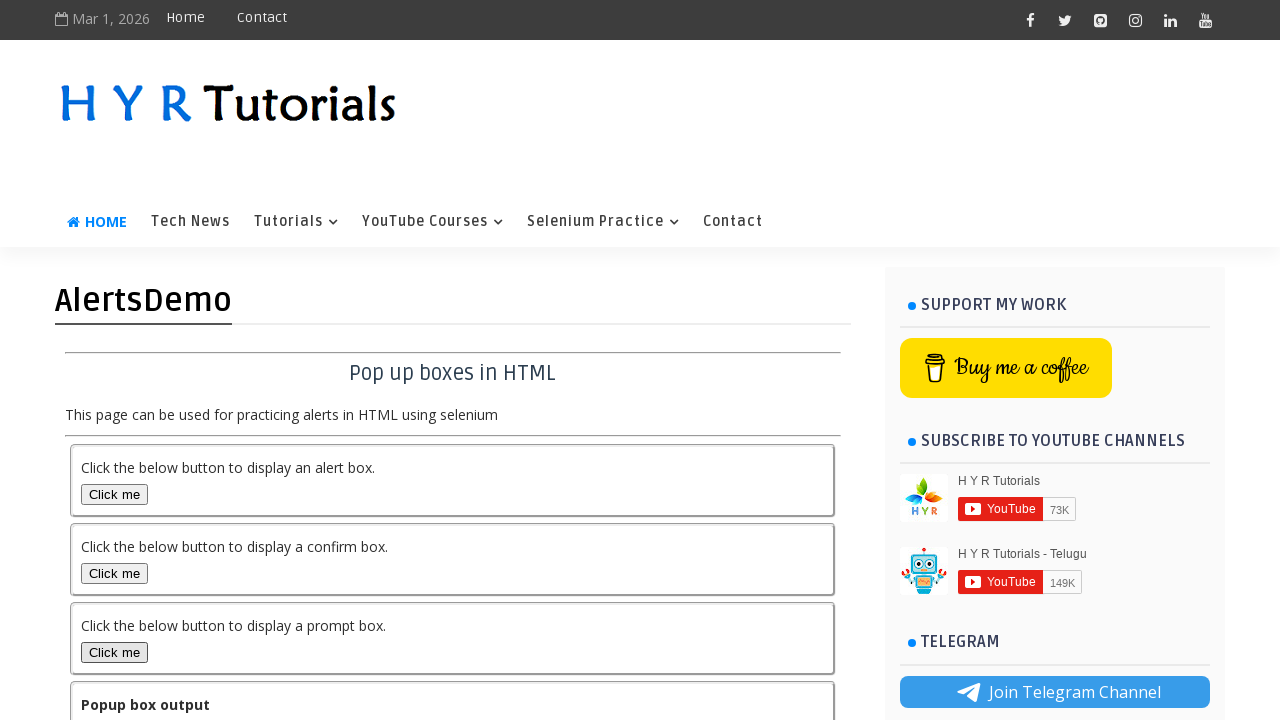

Waited for prompt dialog to process with text input
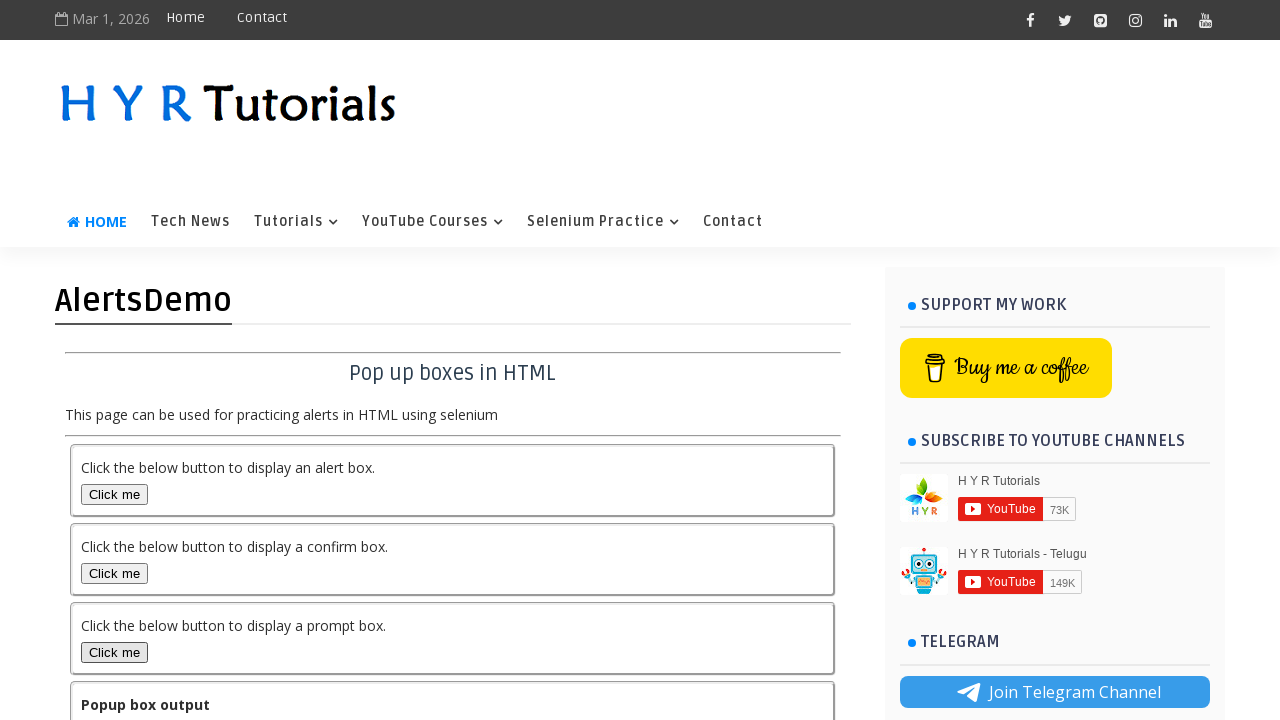

Output element loaded after submitting prompt dialog
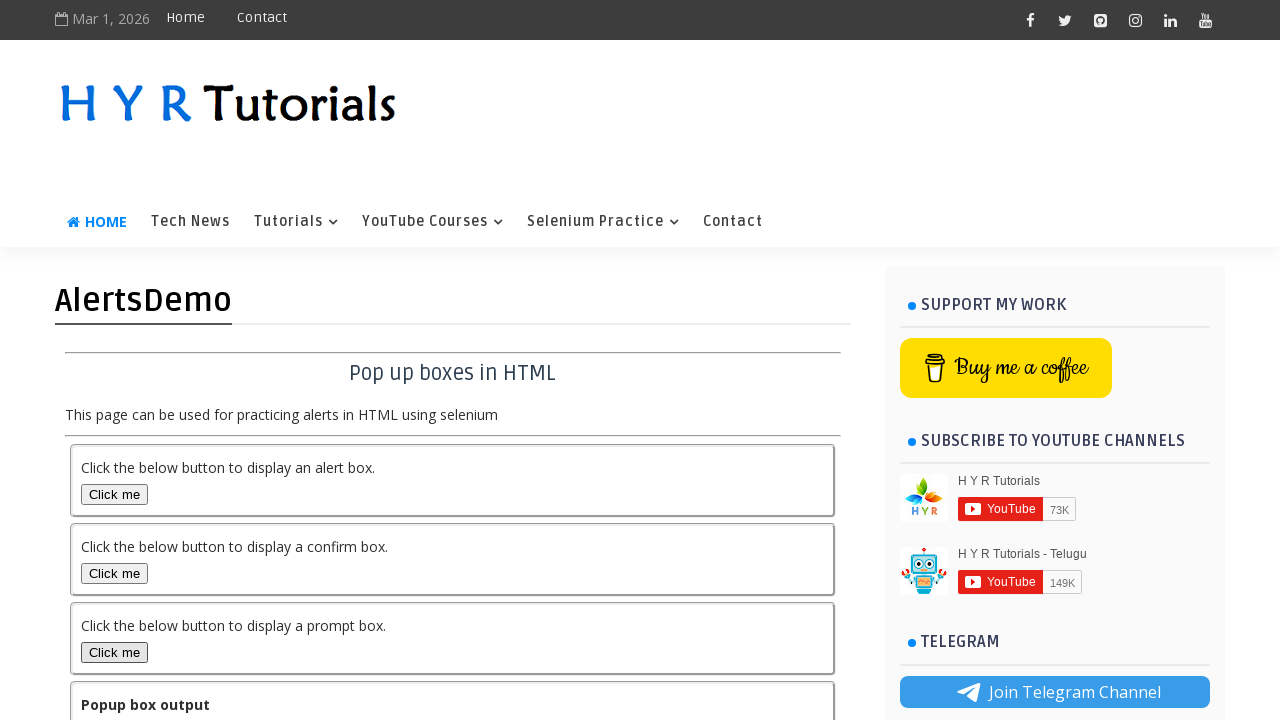

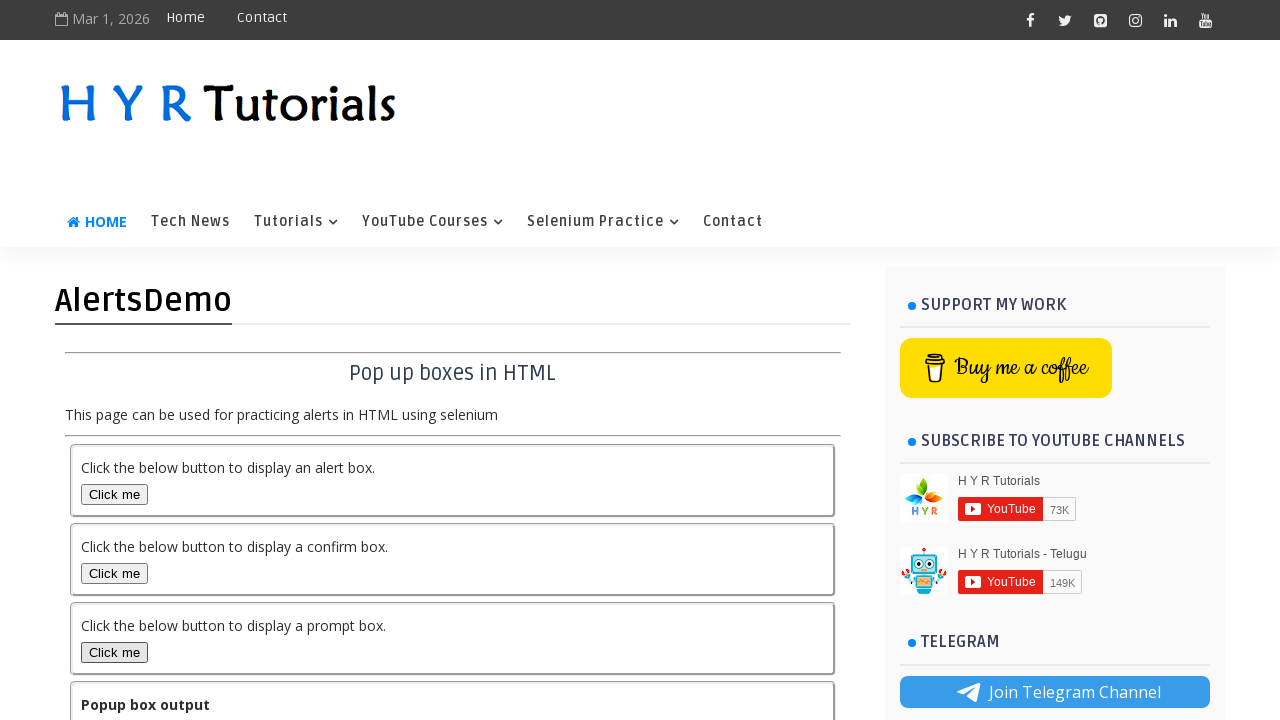